Tests clearing the complete state of all items by checking and then unchecking toggle-all

Starting URL: https://demo.playwright.dev/todomvc

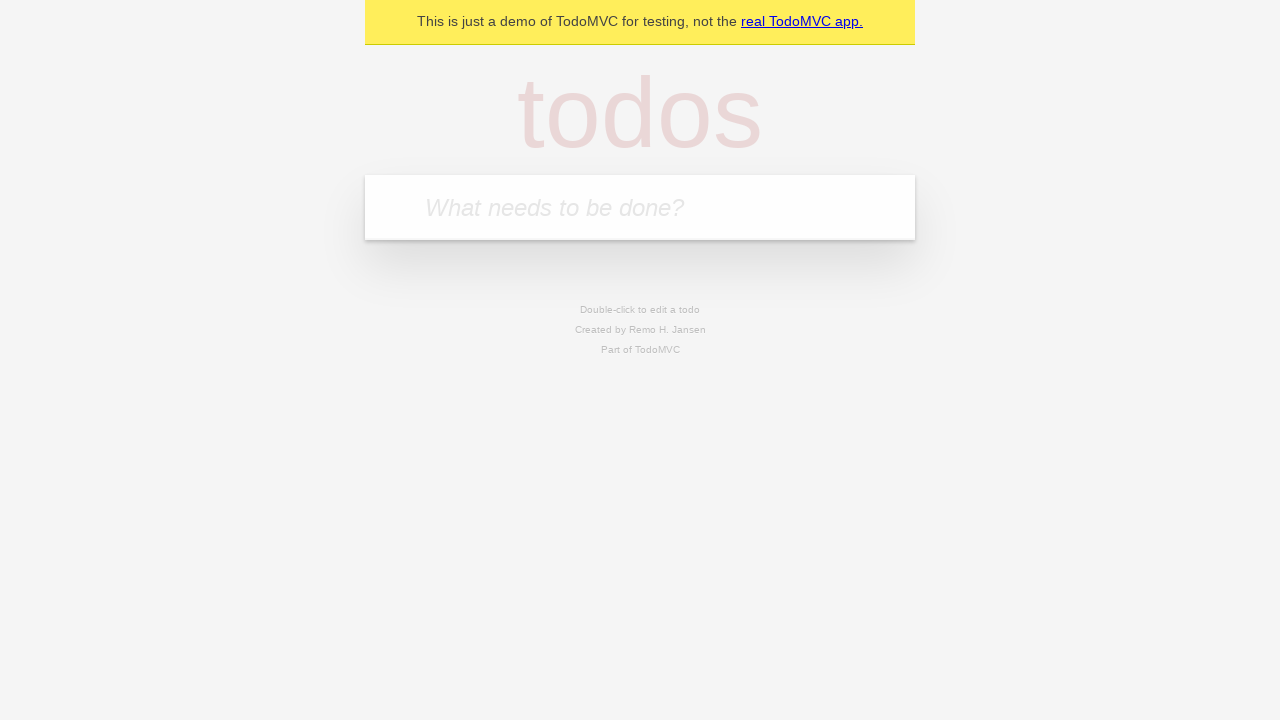

Filled todo input with 'buy some cheese' on internal:attr=[placeholder="What needs to be done?"i]
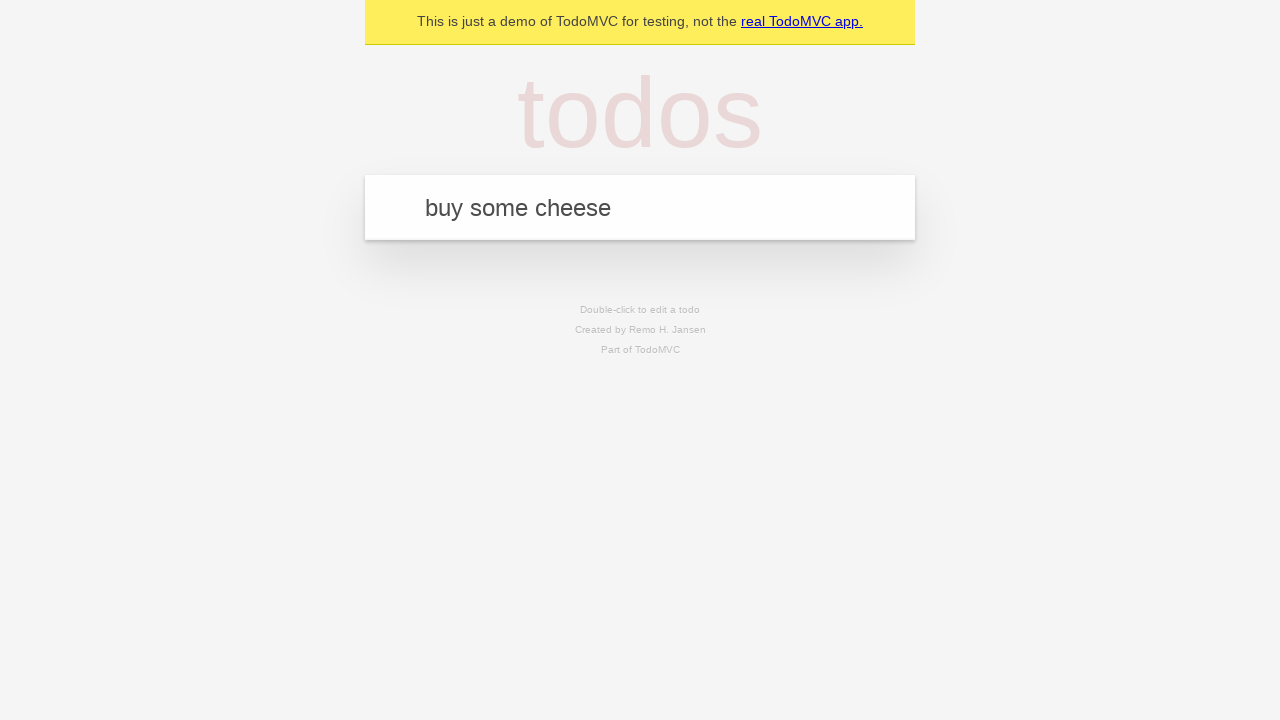

Pressed Enter to add first todo on internal:attr=[placeholder="What needs to be done?"i]
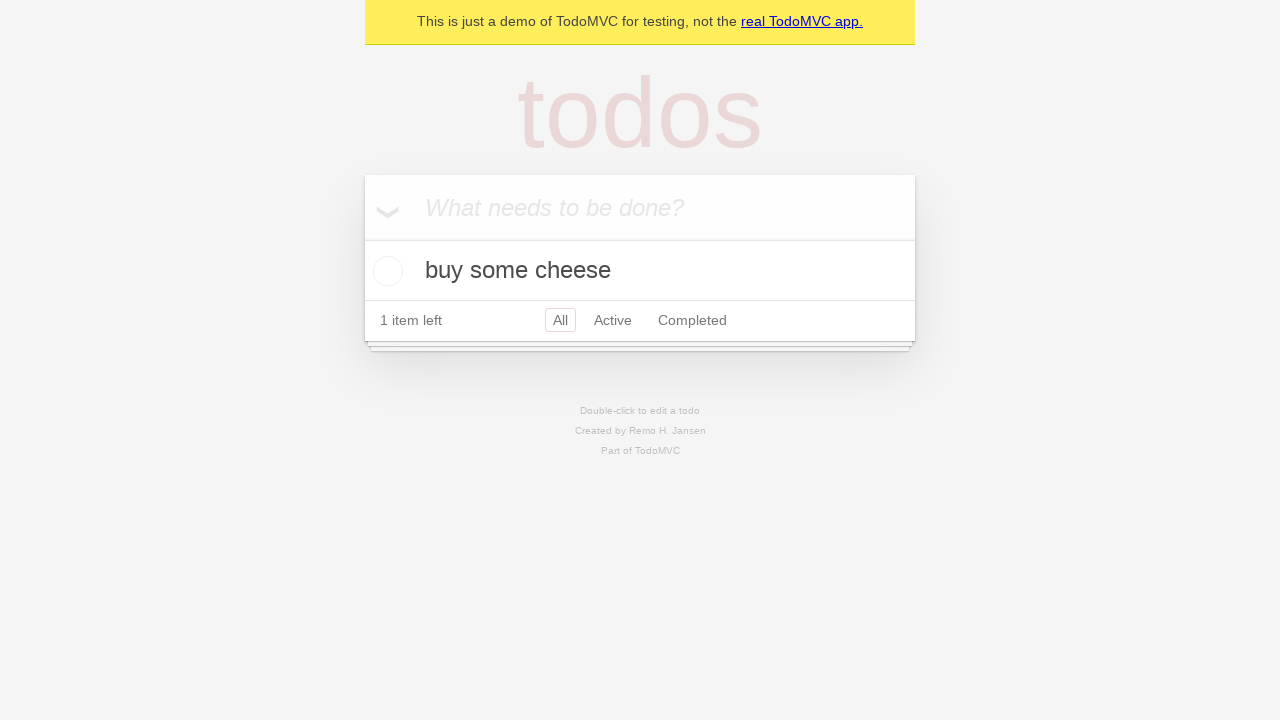

Filled todo input with 'feed the cat' on internal:attr=[placeholder="What needs to be done?"i]
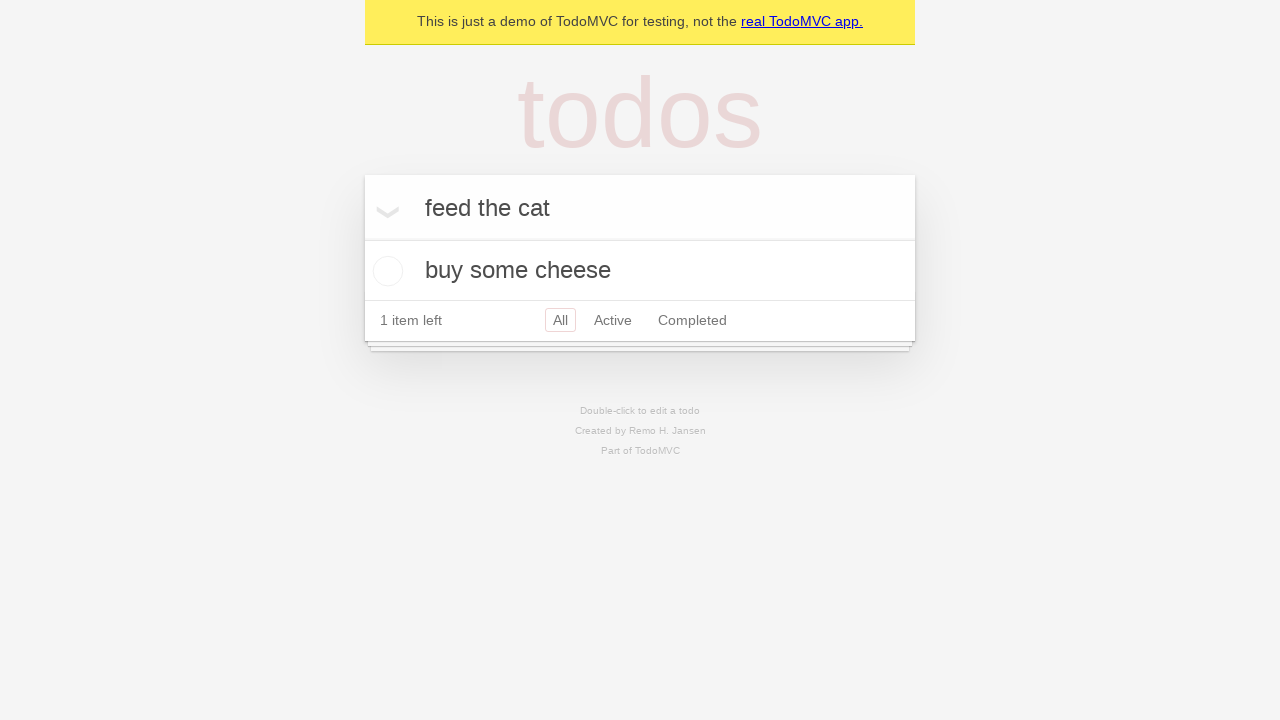

Pressed Enter to add second todo on internal:attr=[placeholder="What needs to be done?"i]
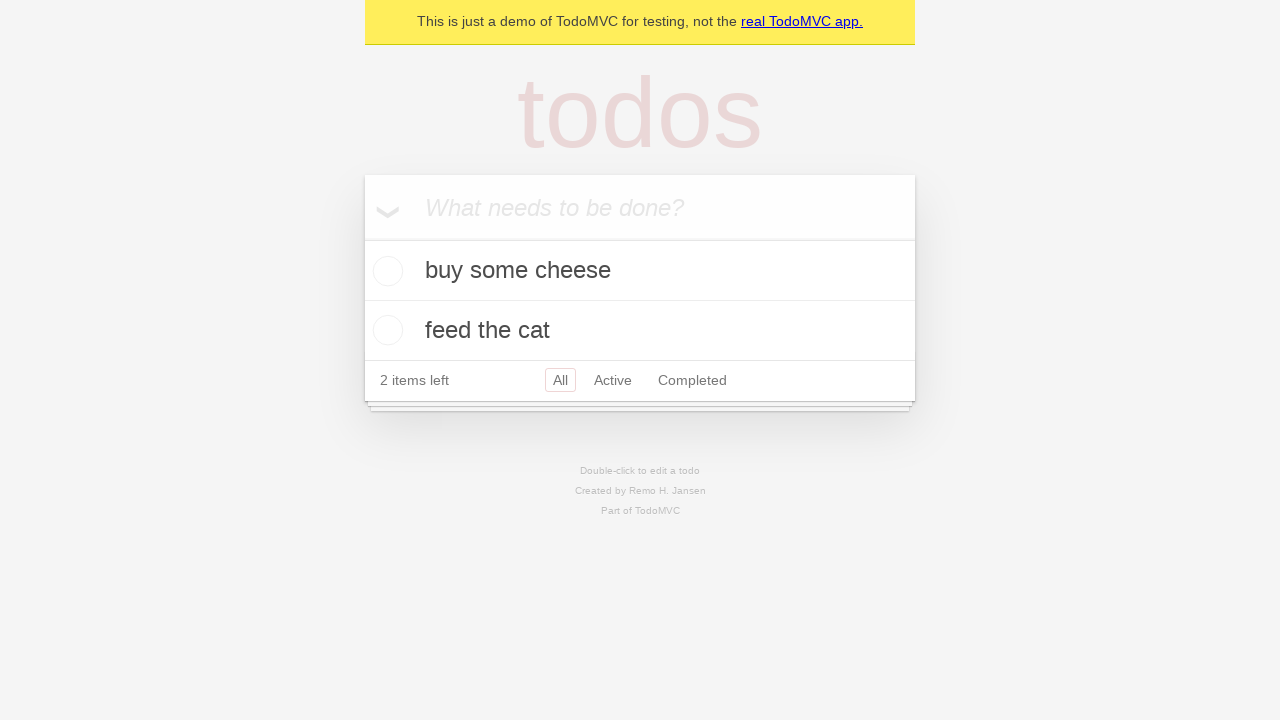

Filled todo input with 'book a doctors appointment' on internal:attr=[placeholder="What needs to be done?"i]
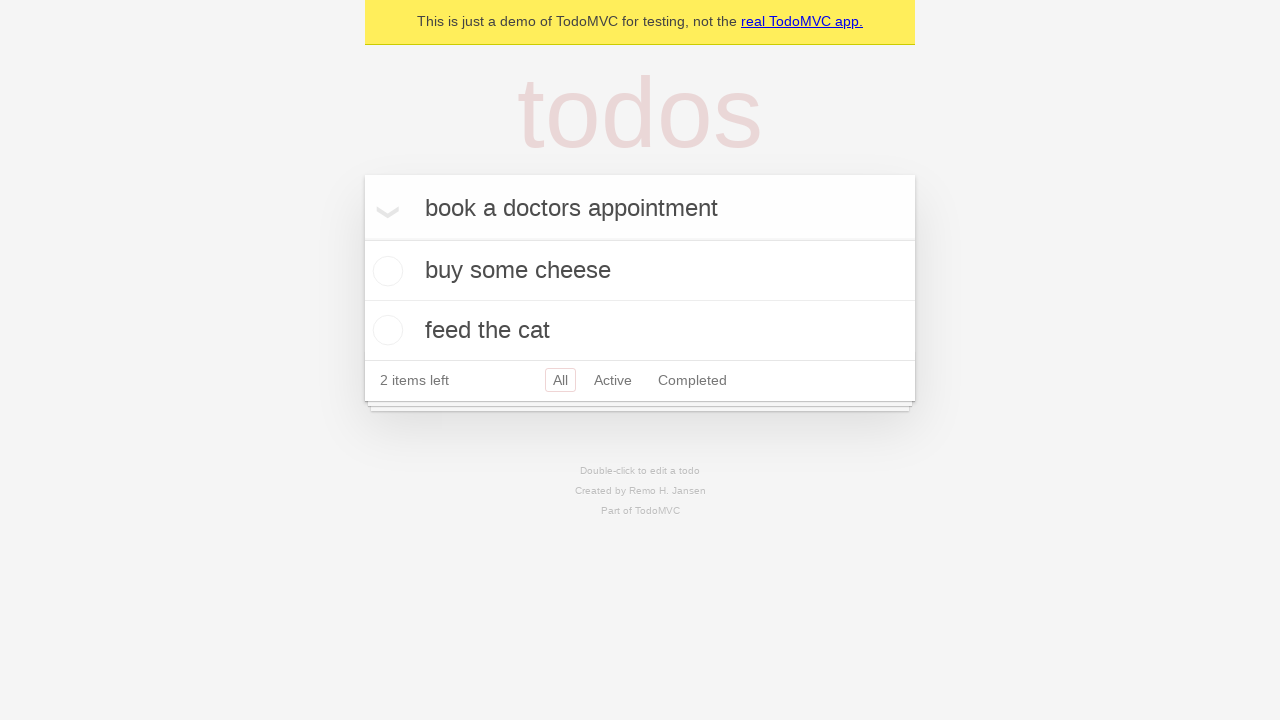

Pressed Enter to add third todo on internal:attr=[placeholder="What needs to be done?"i]
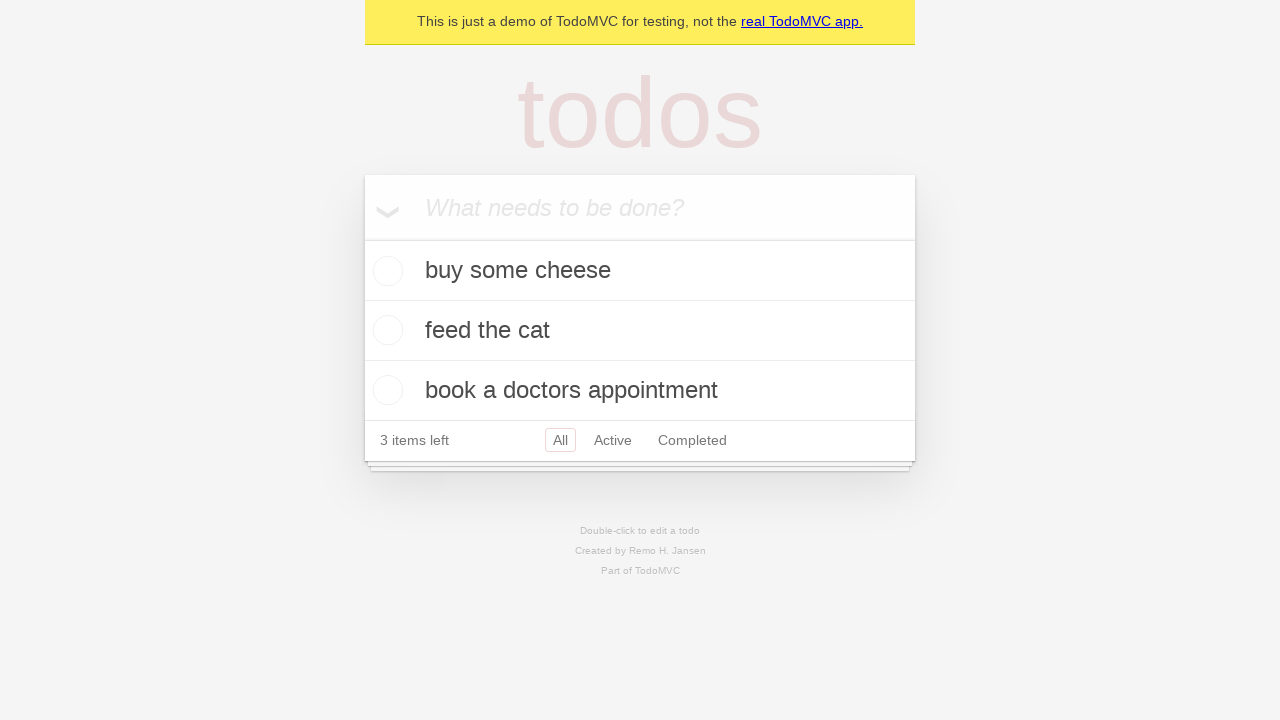

Checked 'Mark all as complete' toggle to complete all todos at (362, 238) on internal:label="Mark all as complete"i
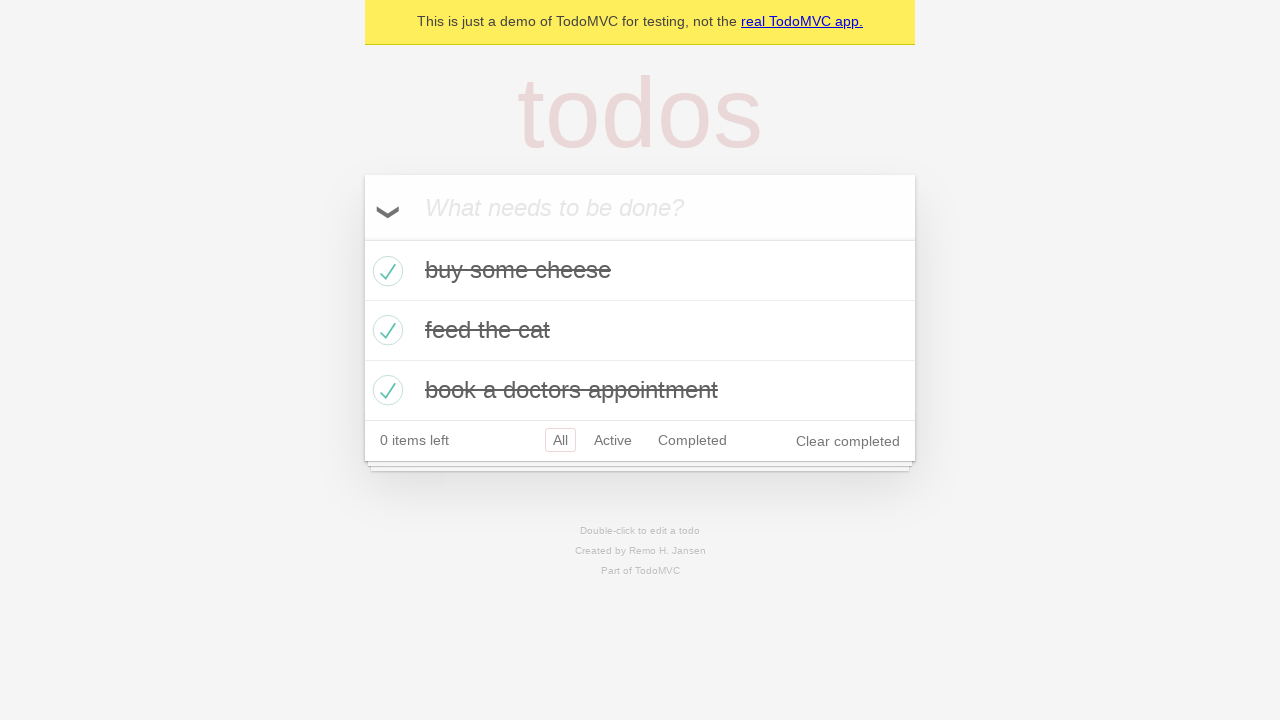

Unchecked 'Mark all as complete' toggle to clear complete state of all todos at (362, 238) on internal:label="Mark all as complete"i
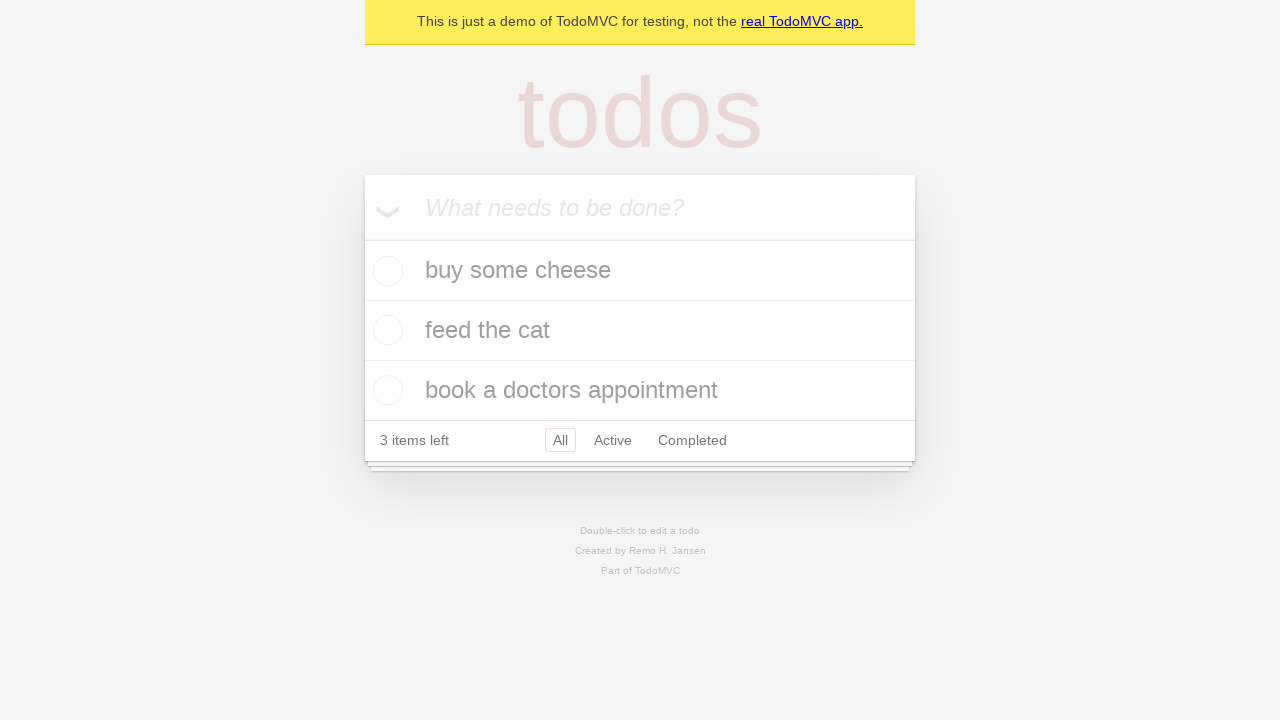

Waited for todo items to be displayed in uncompleted state
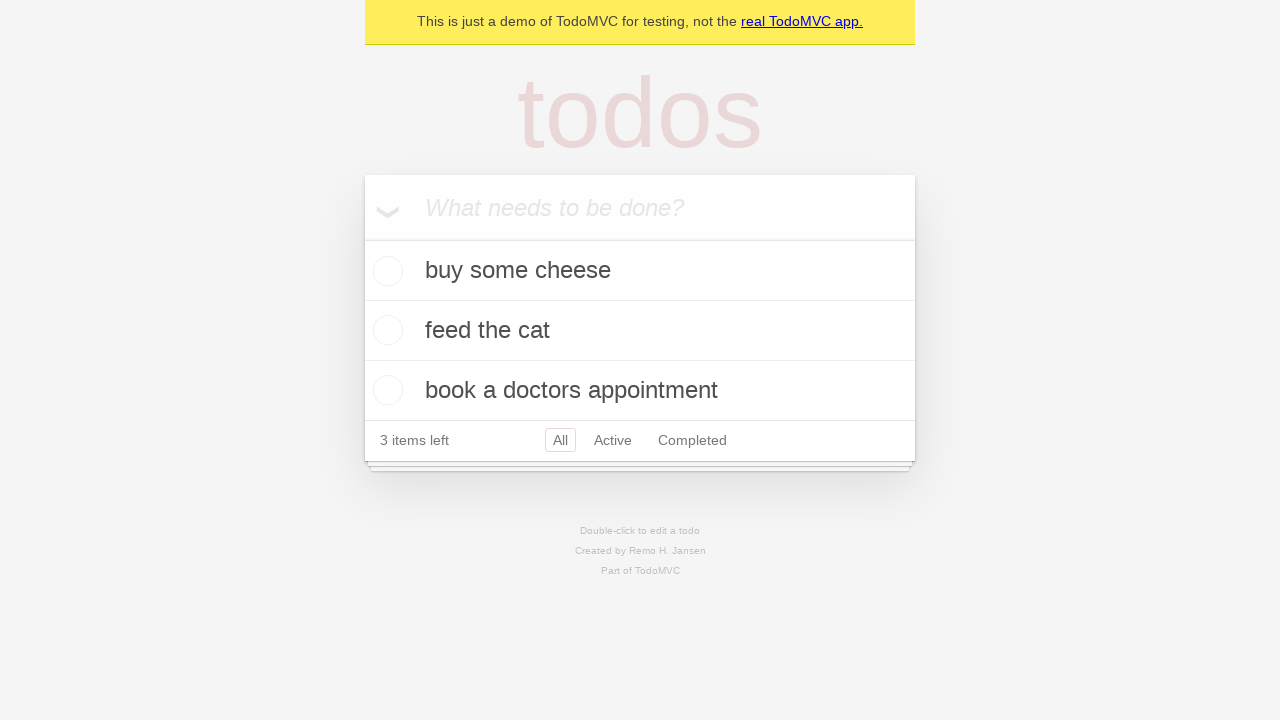

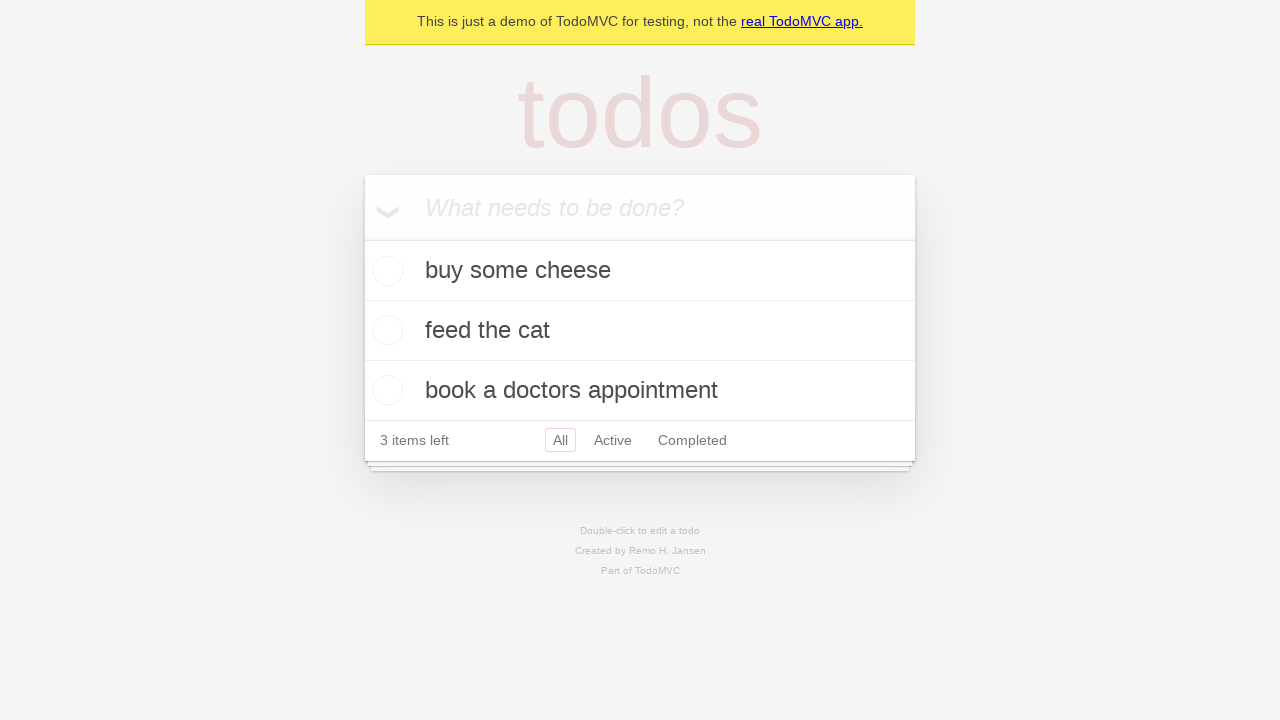